Tests handling of JavaScript alert popups by clicking the Alert Popup button and accepting the dialog

Starting URL: https://www.practice-automation.com/popups/

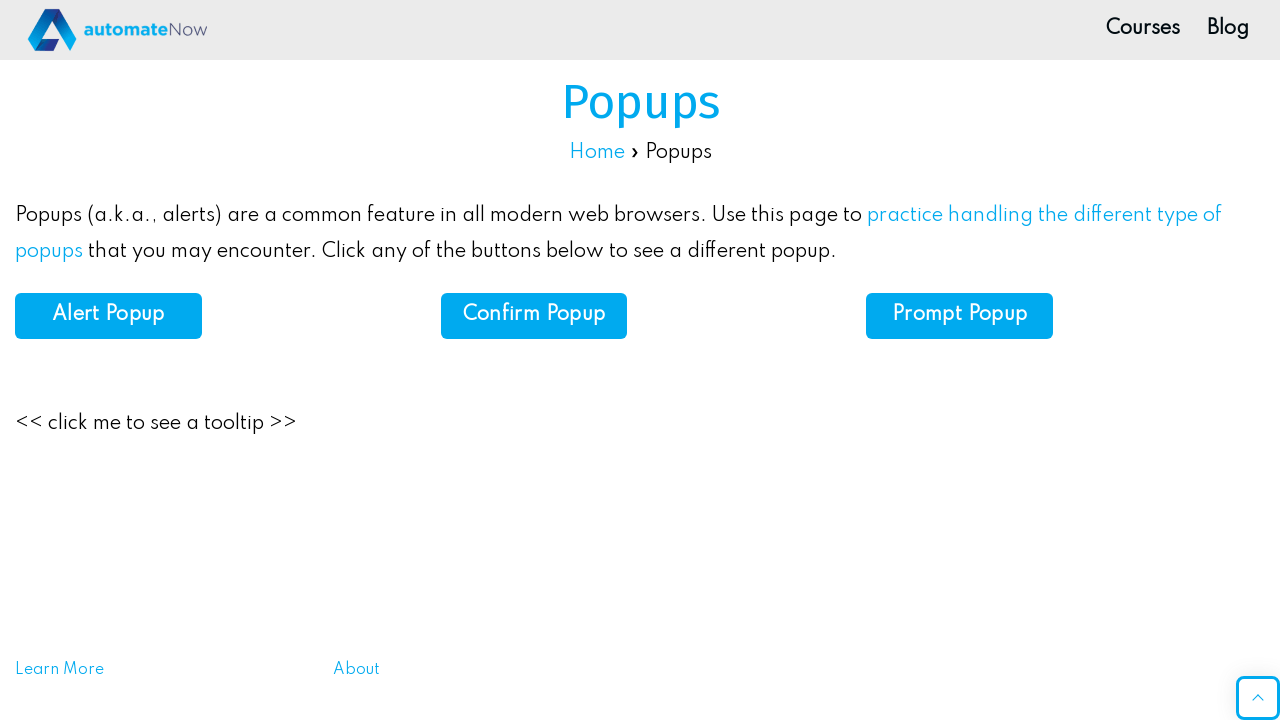

Waited for page to load (networkidle)
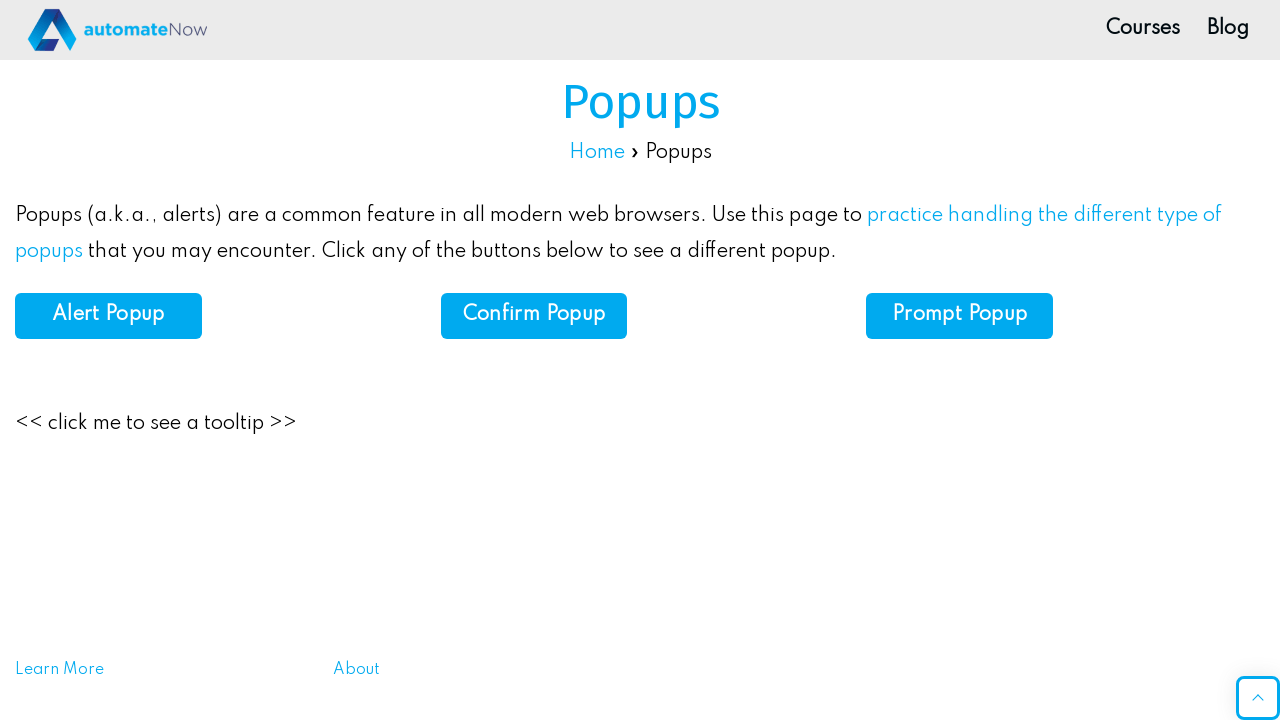

Set up dialog handler to accept alert popups
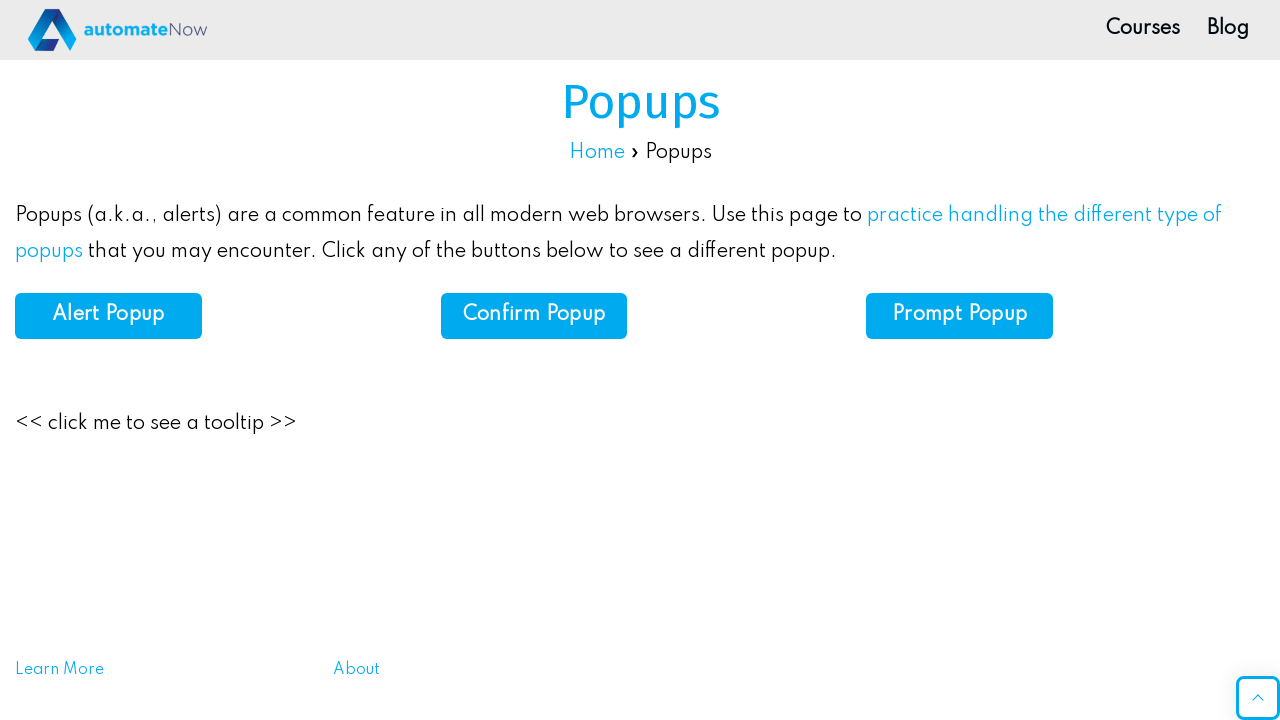

Clicked Alert Popup button and accepted the alert dialog at (108, 316) on internal:role=button[name="Alert Popup"i]
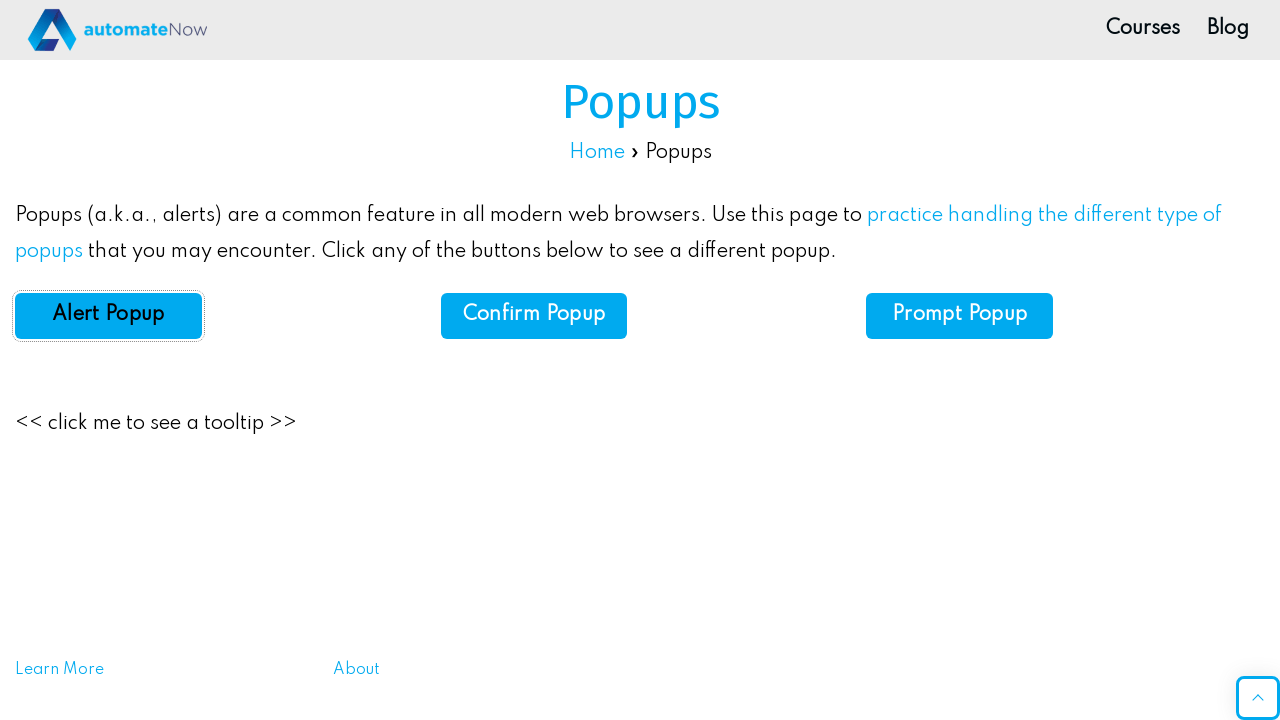

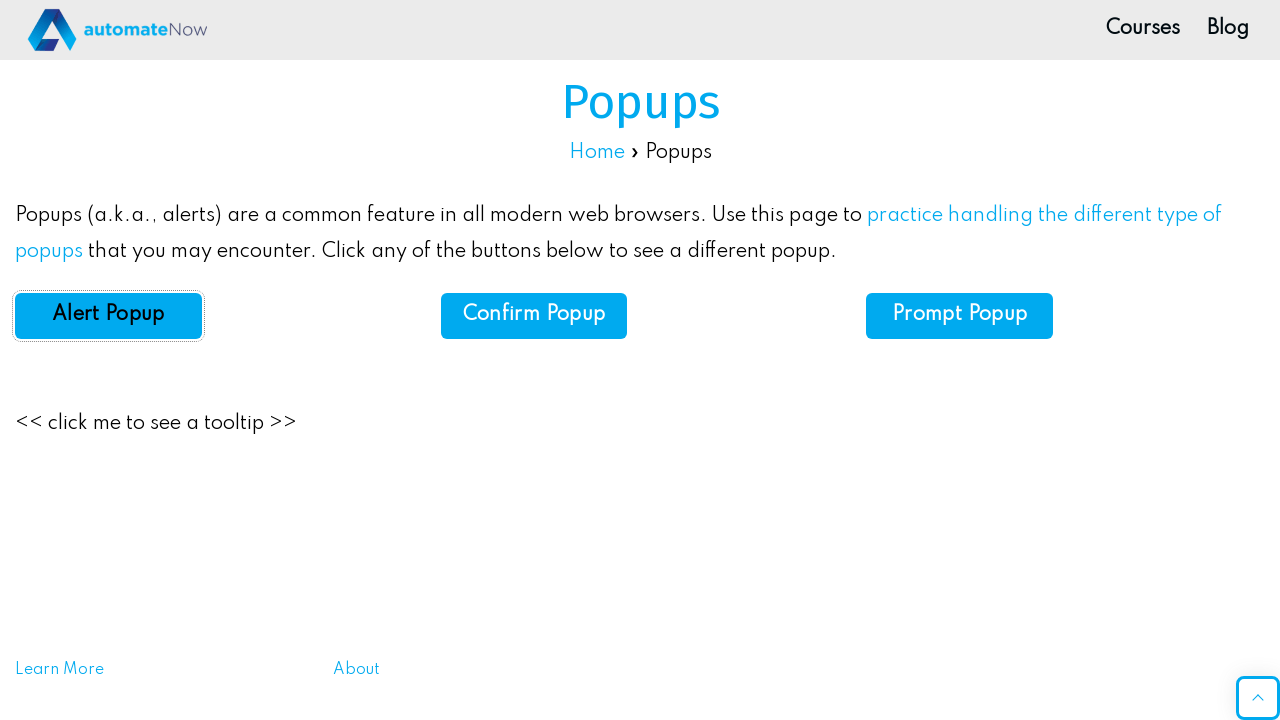